Navigates to a URL, maximizes the window, and retrieves page title and URL

Starting URL: https://abc.com

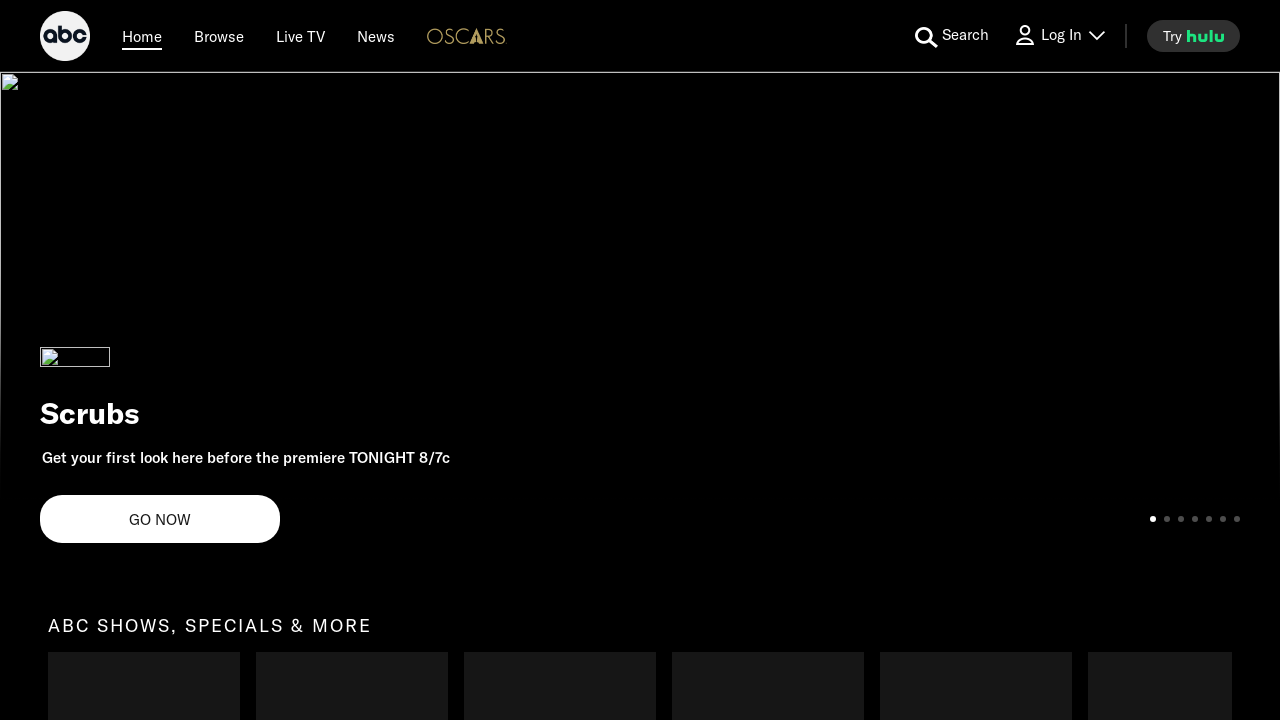

Navigated to https://abc.com
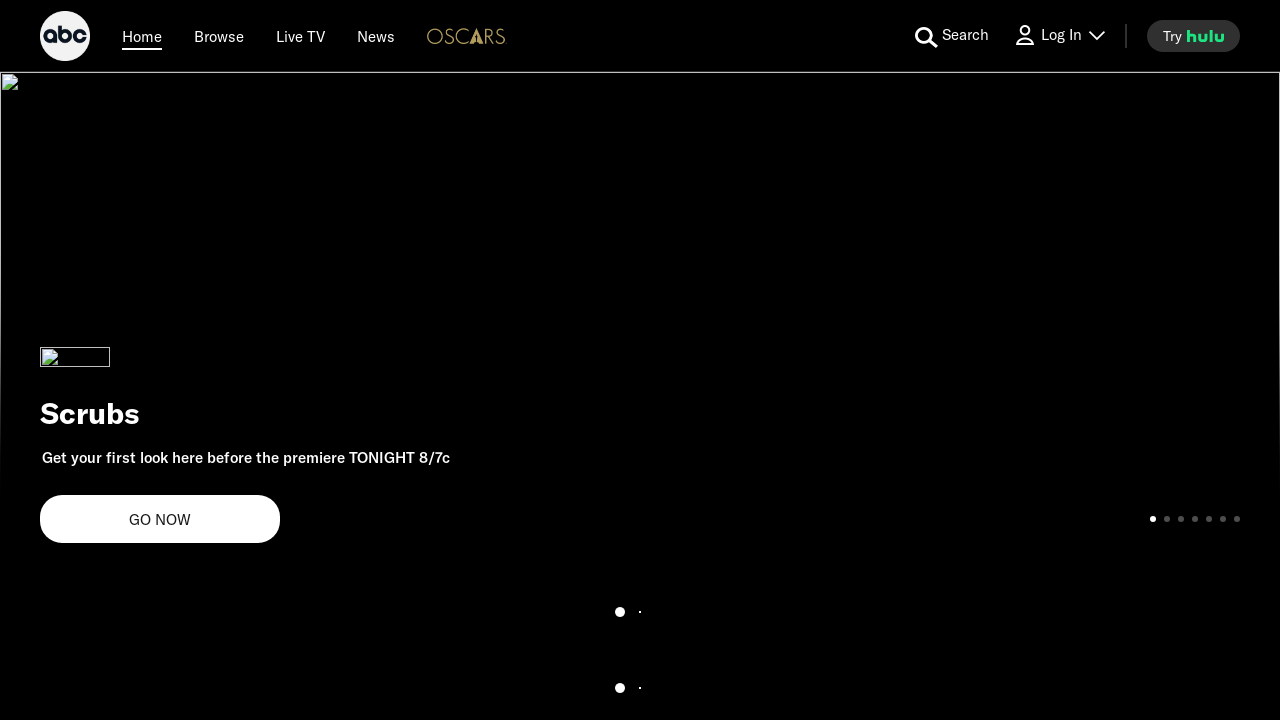

Retrieved page title: ABC Network - ABC.com
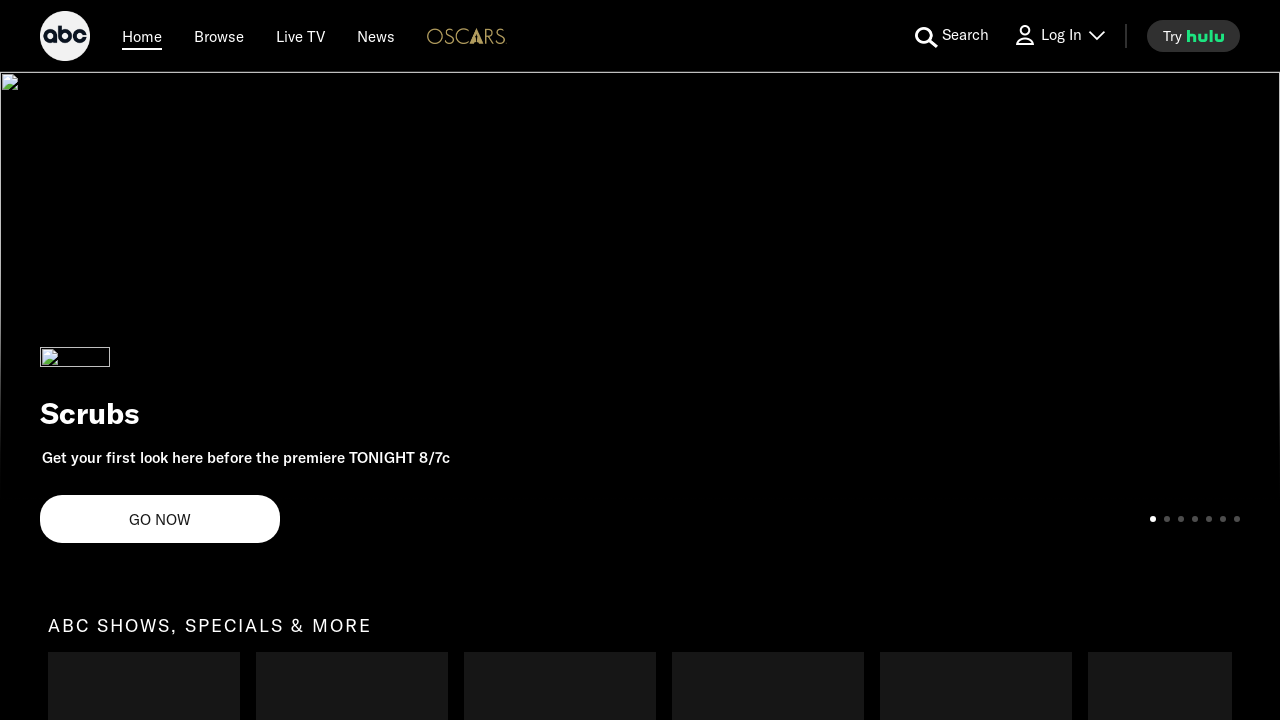

Retrieved page URL: https://abc.com/
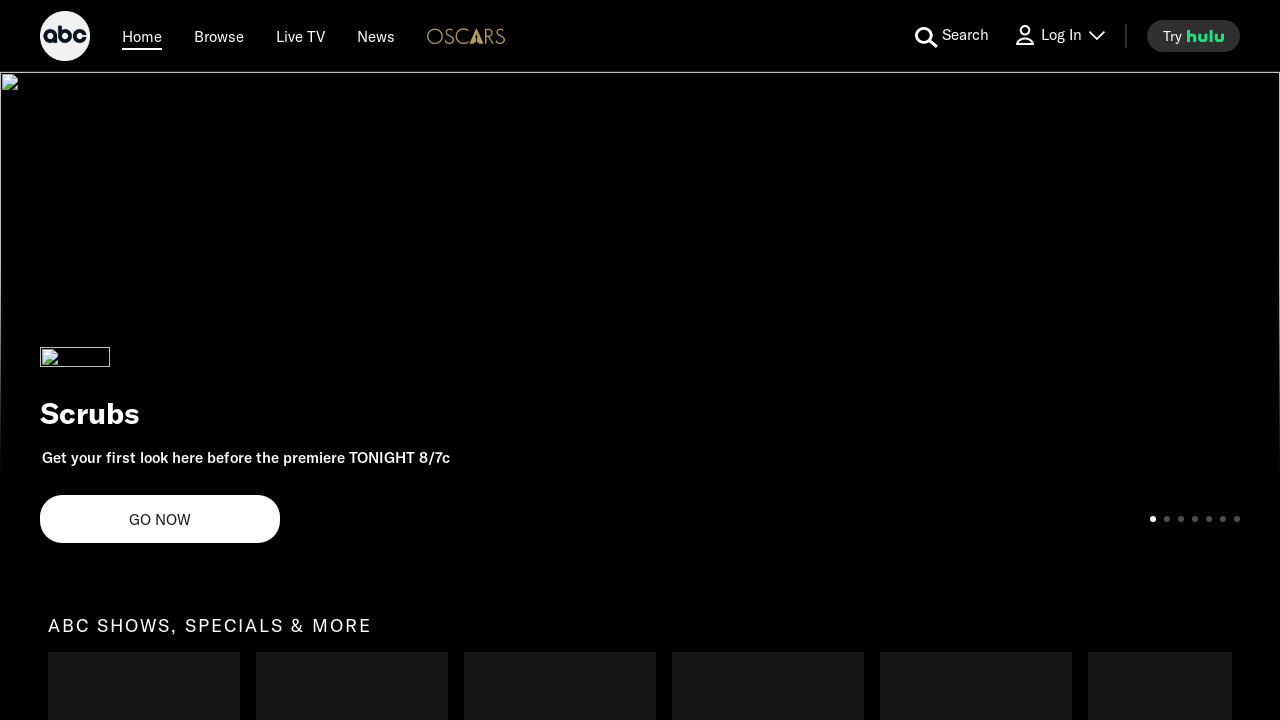

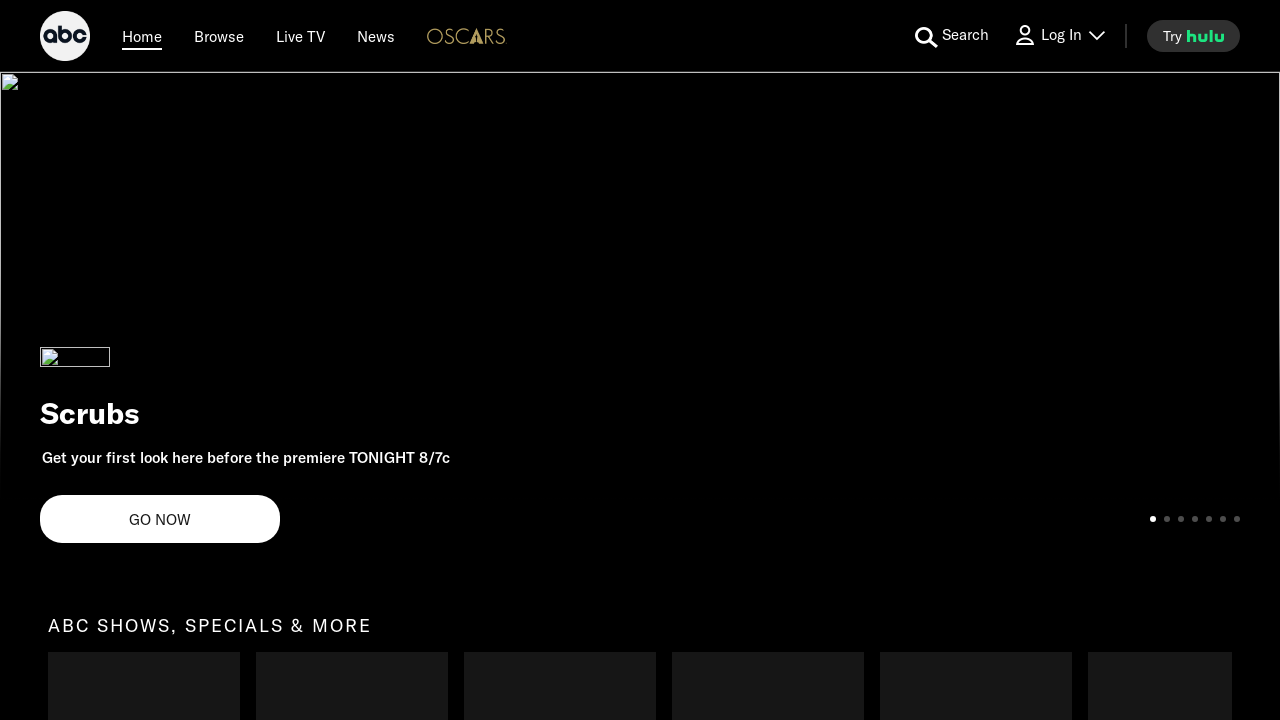